Tests drag and drop functionality by dragging element from column A to column B

Starting URL: https://practice.expandtesting.com/drag-and-drop

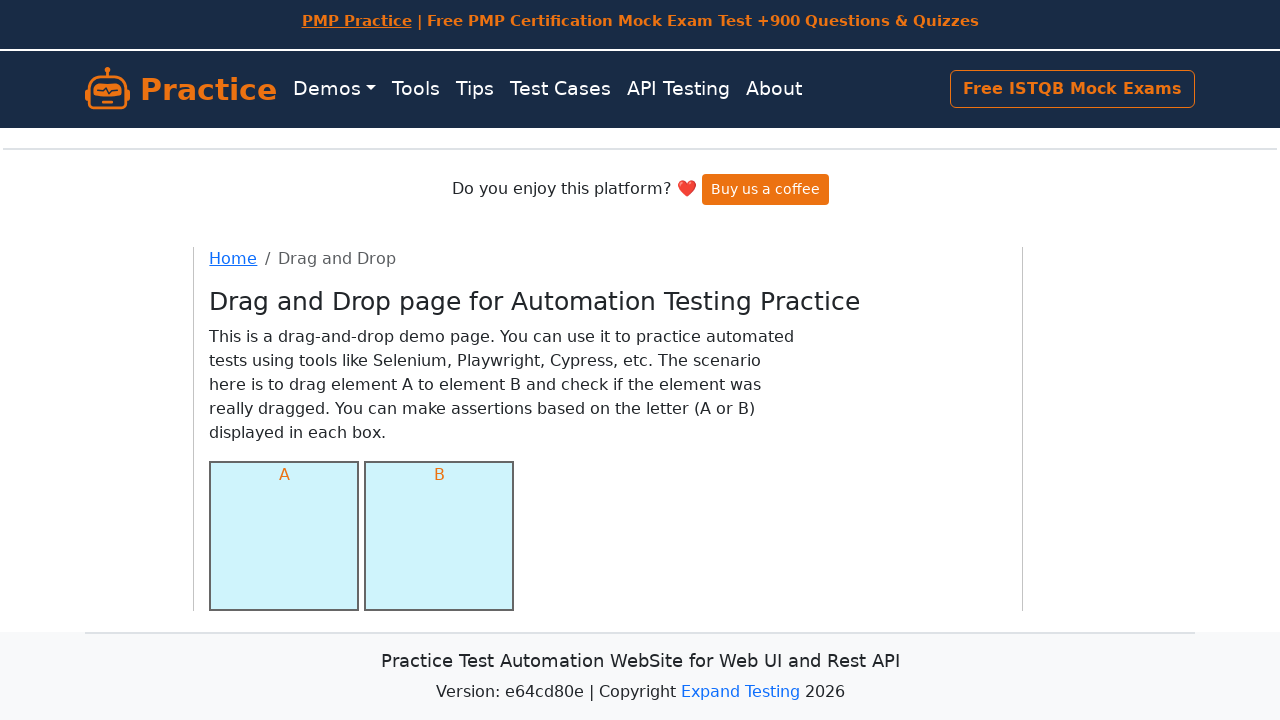

Set viewport size to 1920x1080 for better visibility
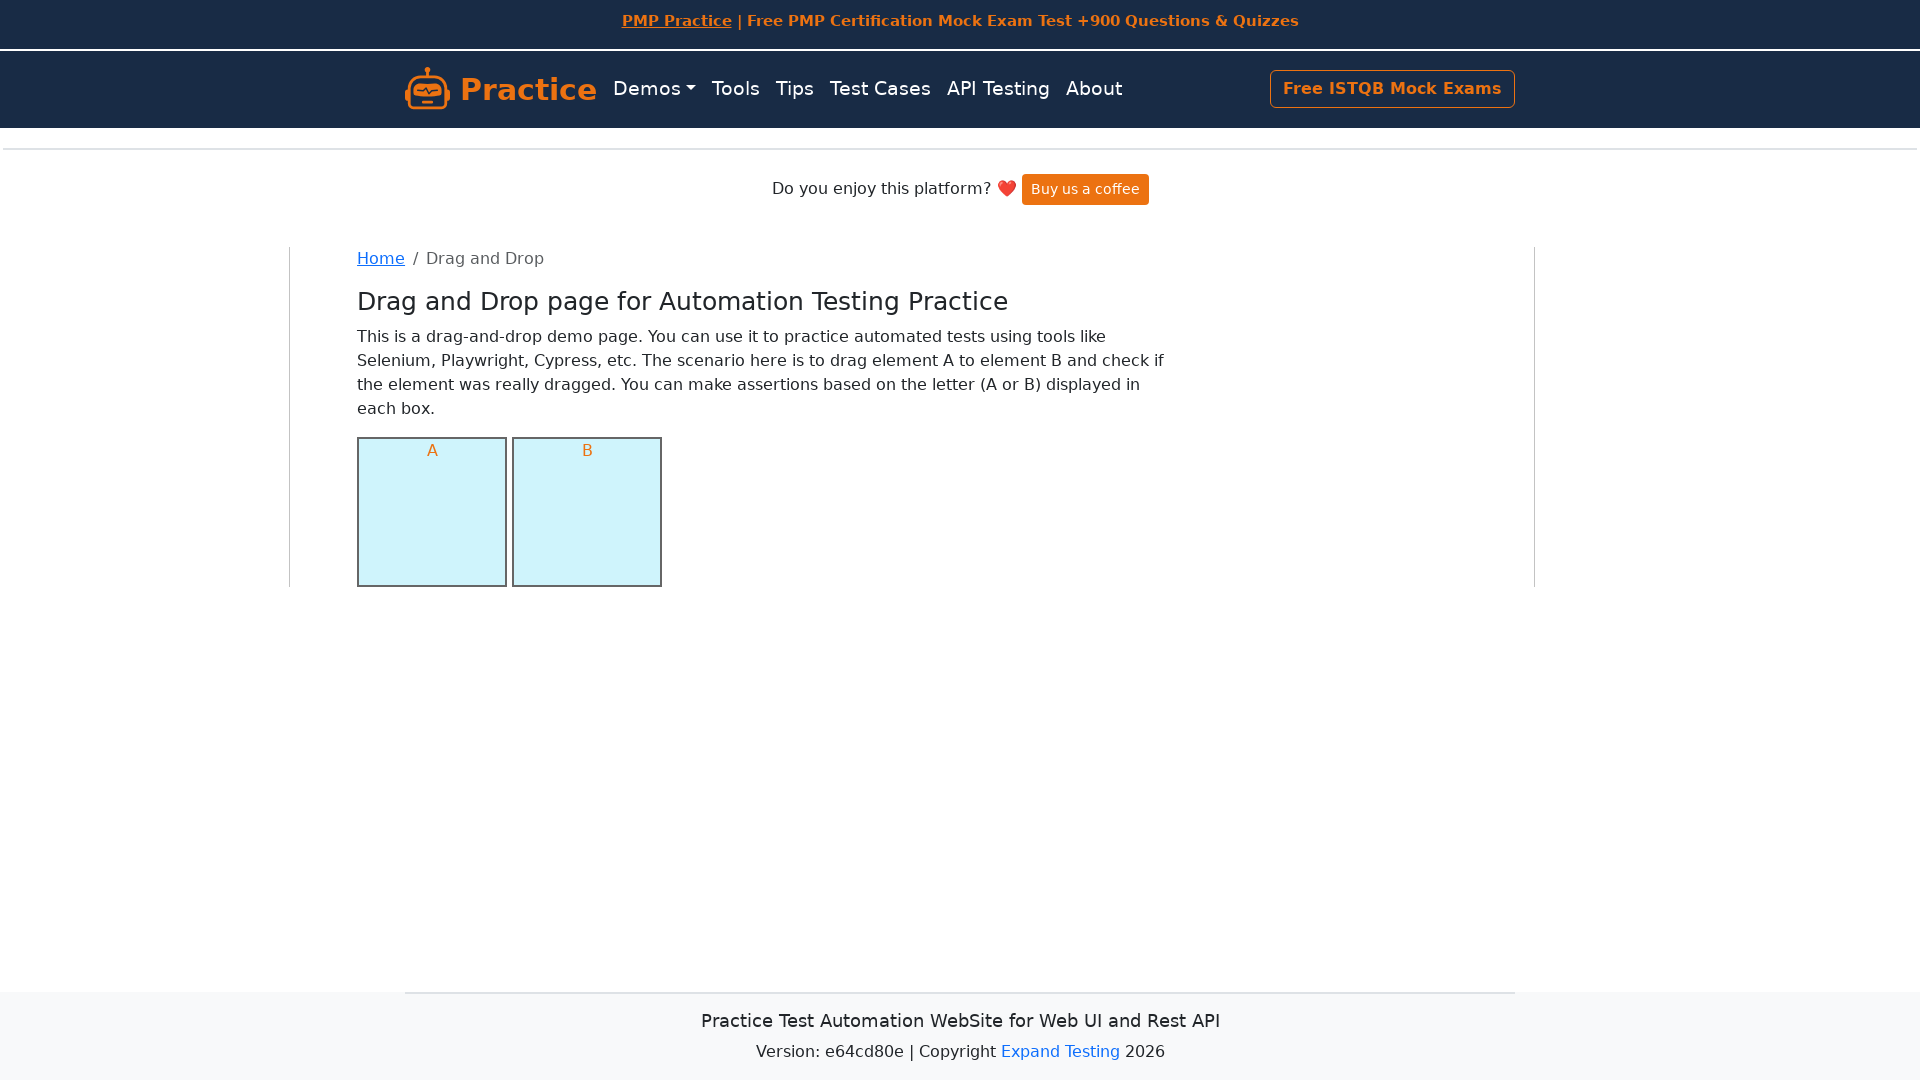

Located source element in column A
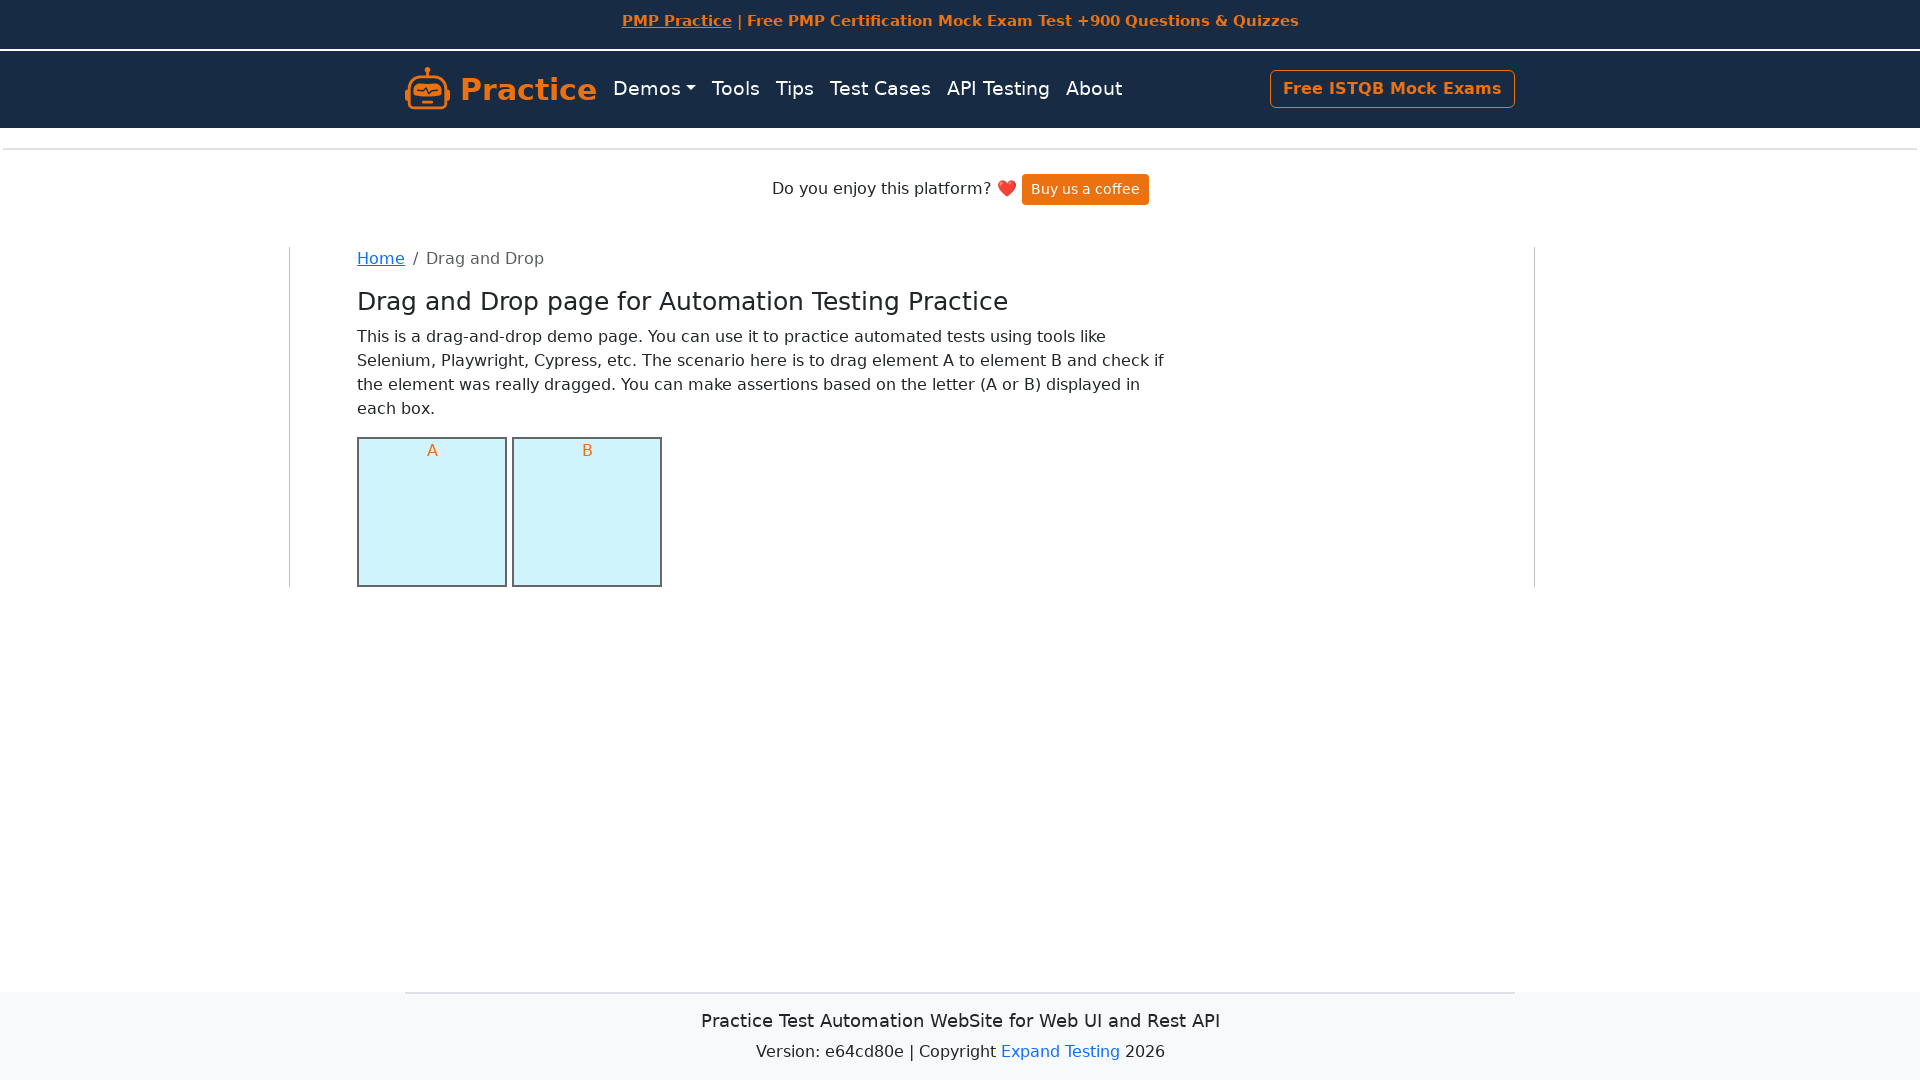

Located target element in column B
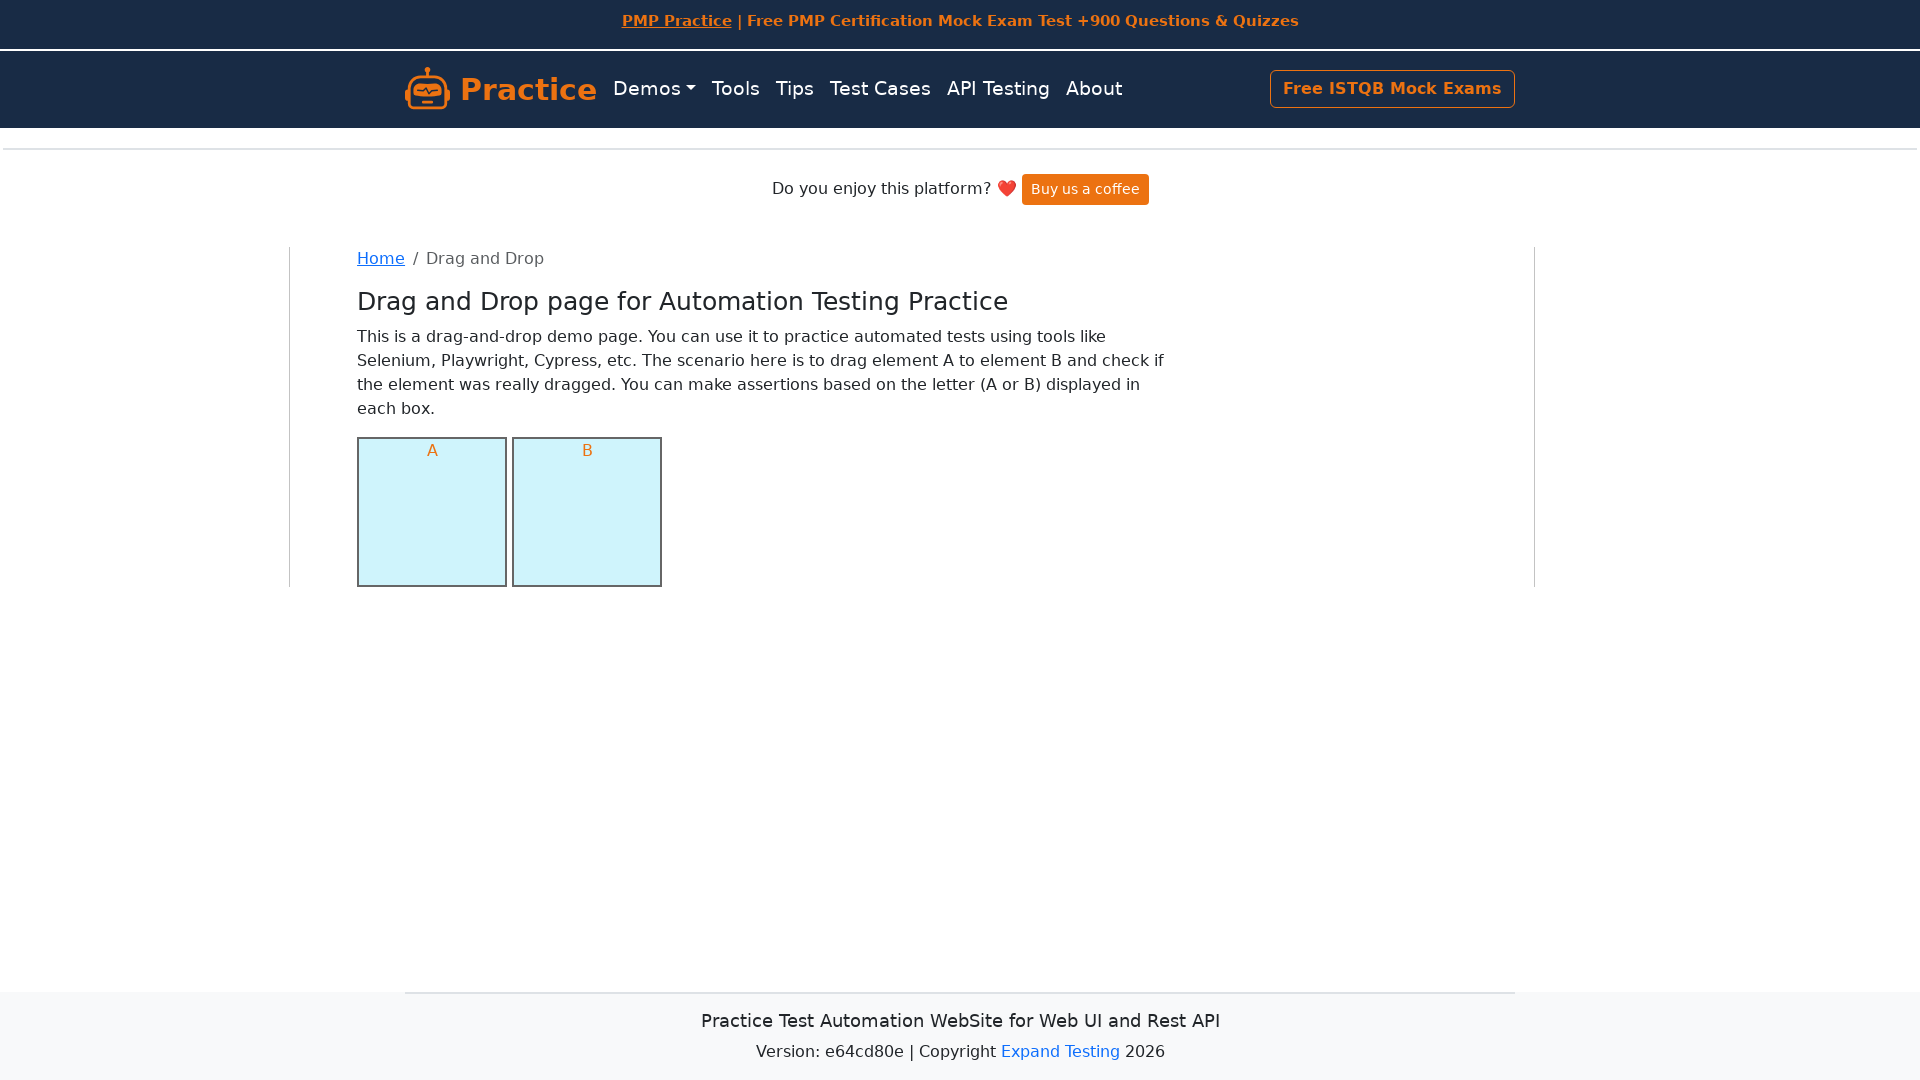

Dragged element from column A to column B at (587, 512)
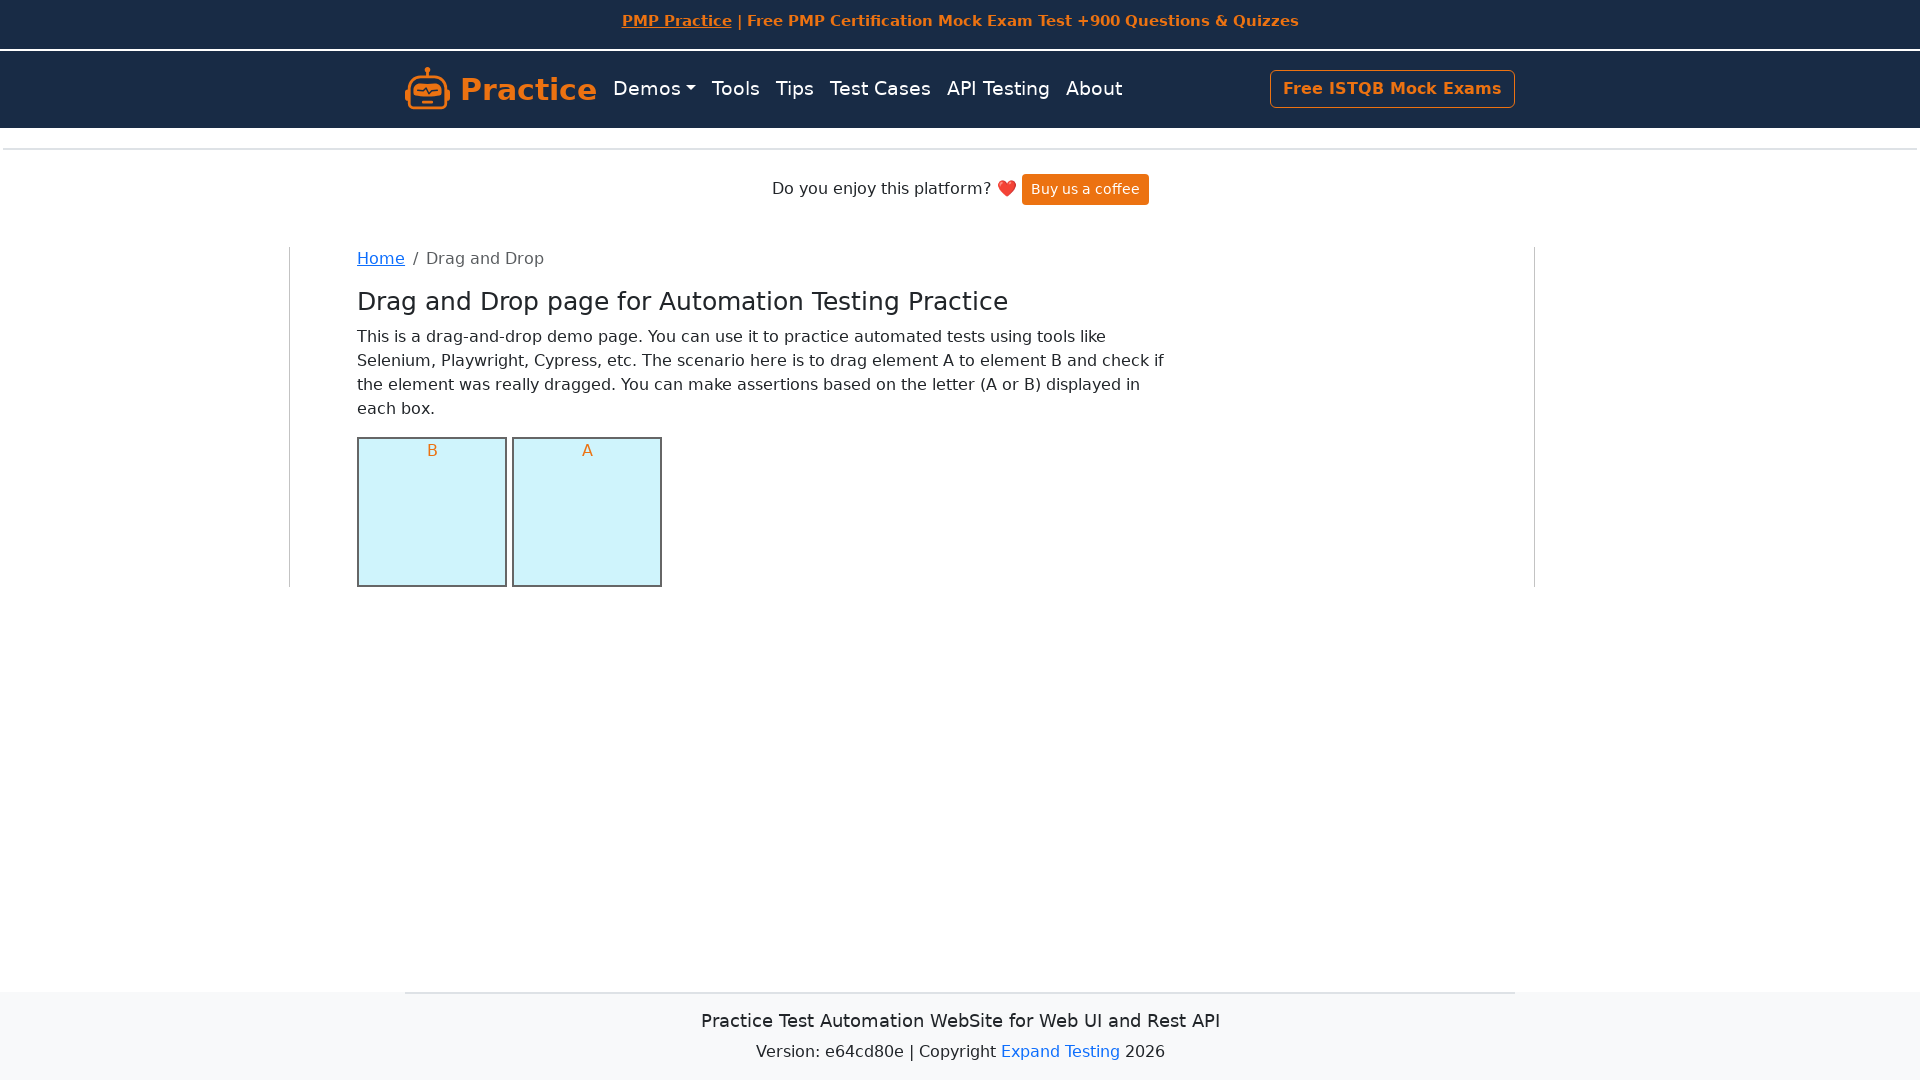

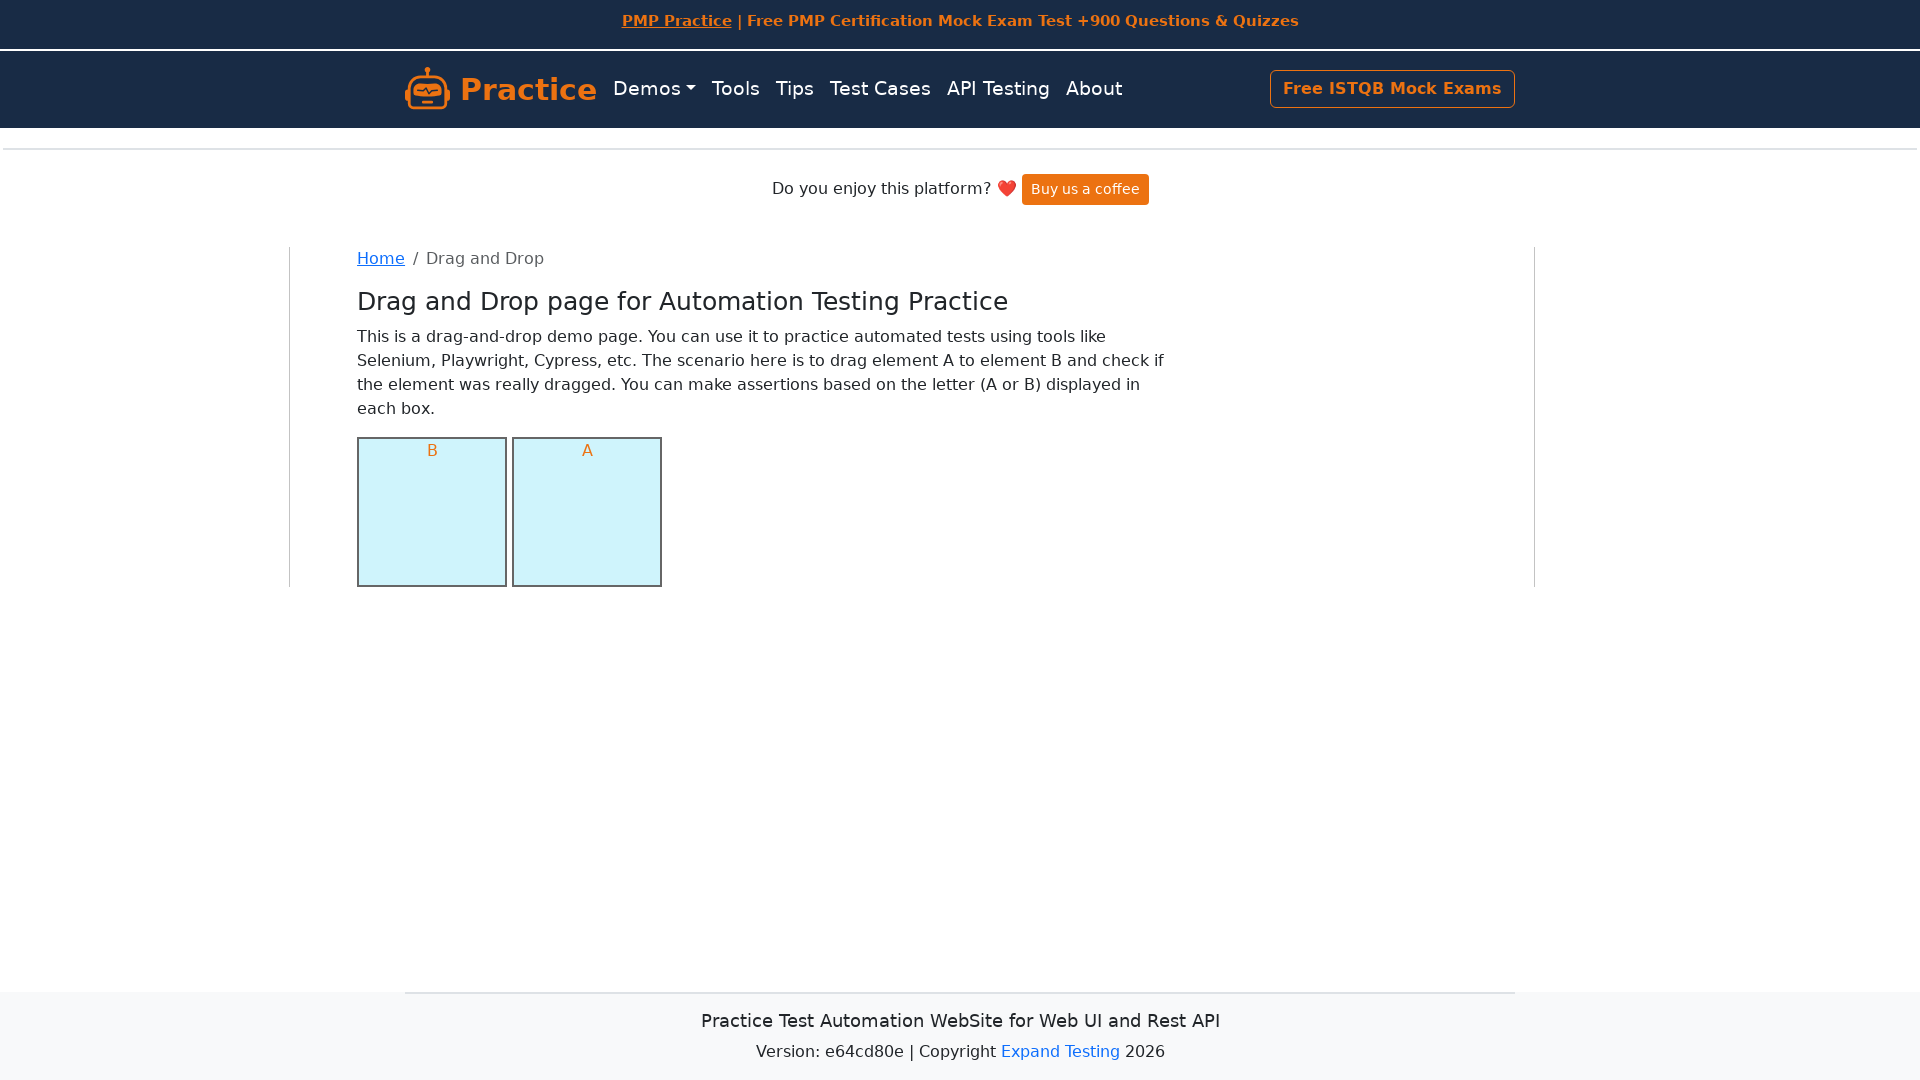